Clicks on column header to sort table, verifies sorting, searches for specific items and validates filtered results

Starting URL: https://rahulshettyacademy.com/seleniumPractise/#/offers

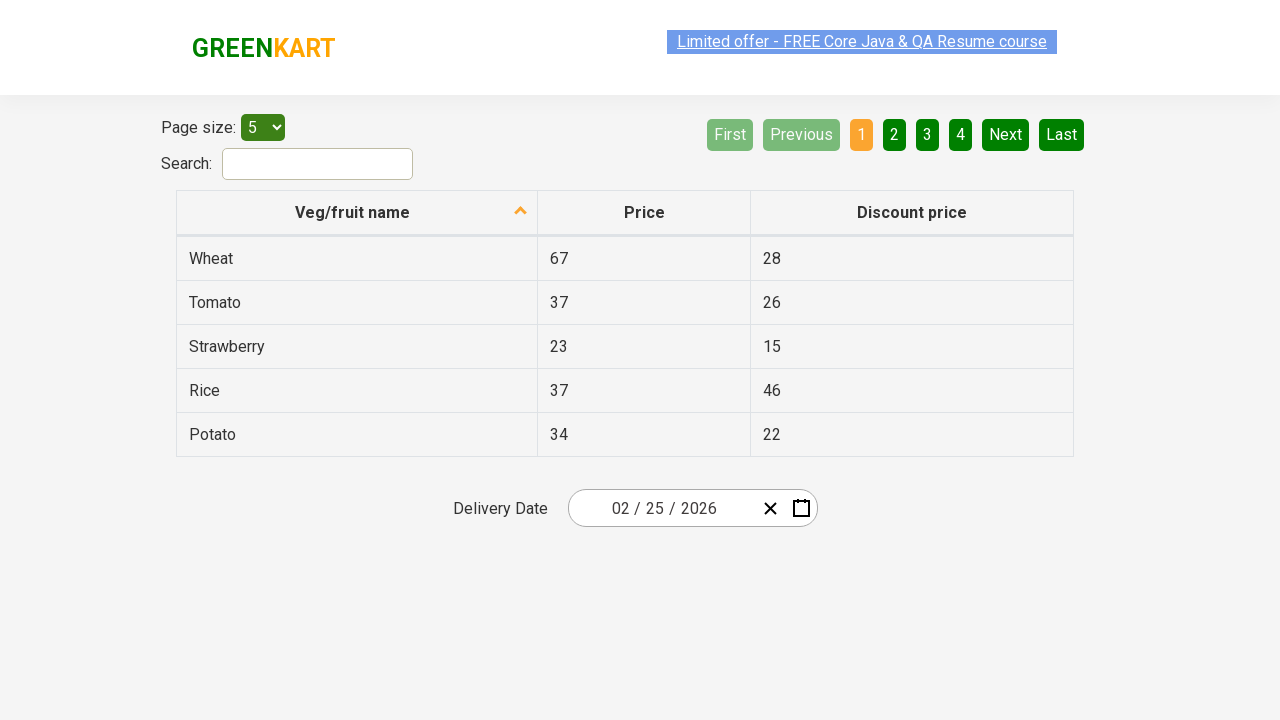

Clicked on 'Veg/fruit name' column header to sort table at (353, 212) on xpath=//span[contains(text(),"Veg/fruit name")]
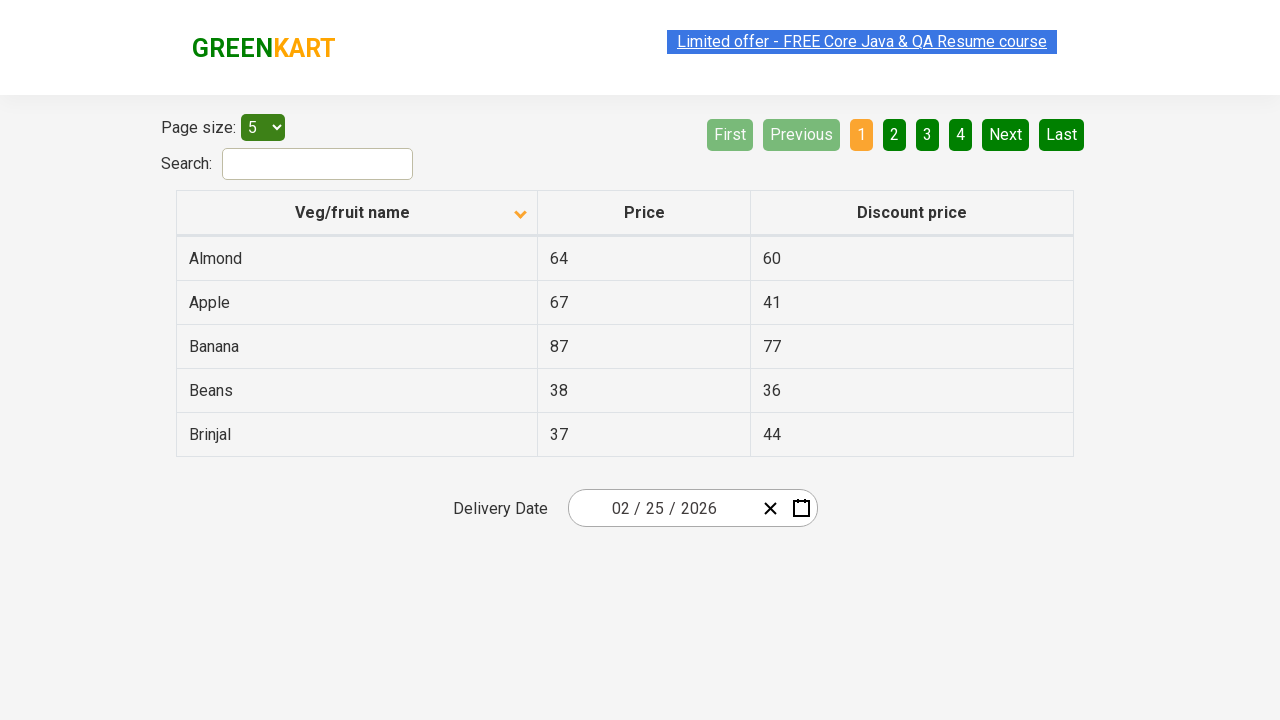

Retrieved all items from first column of sorted table
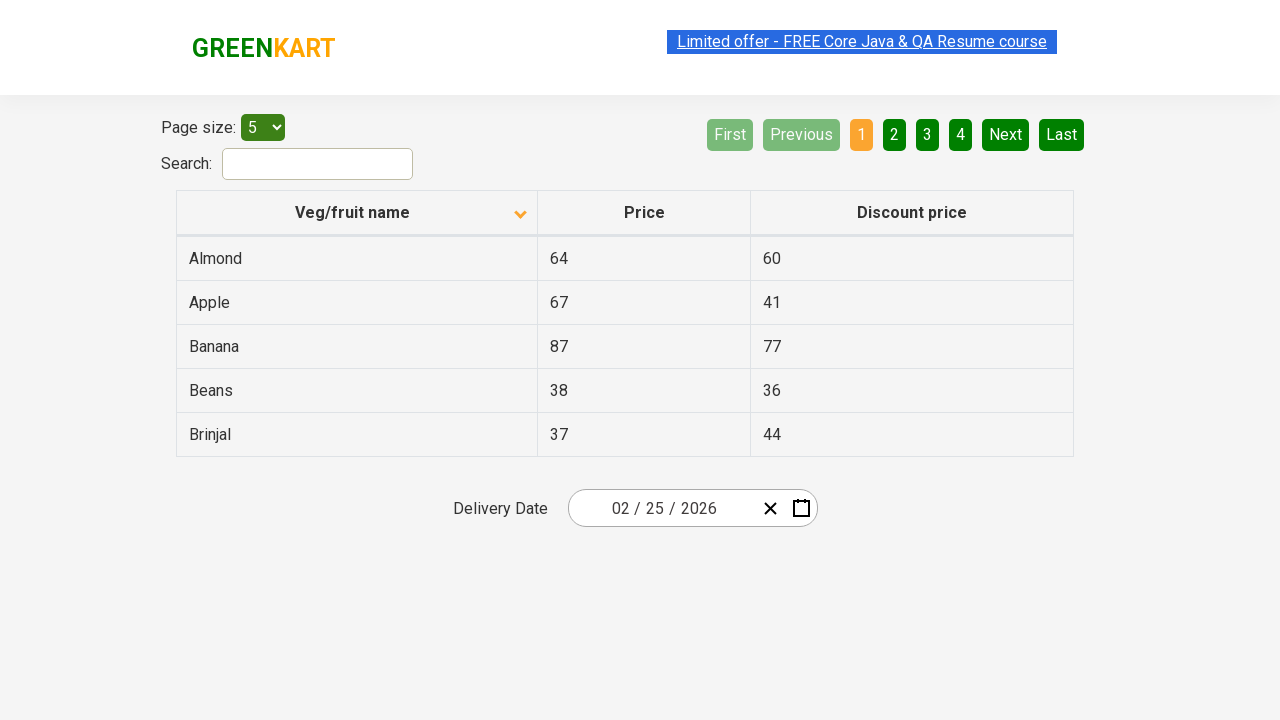

Verified table is sorted in alphabetical order
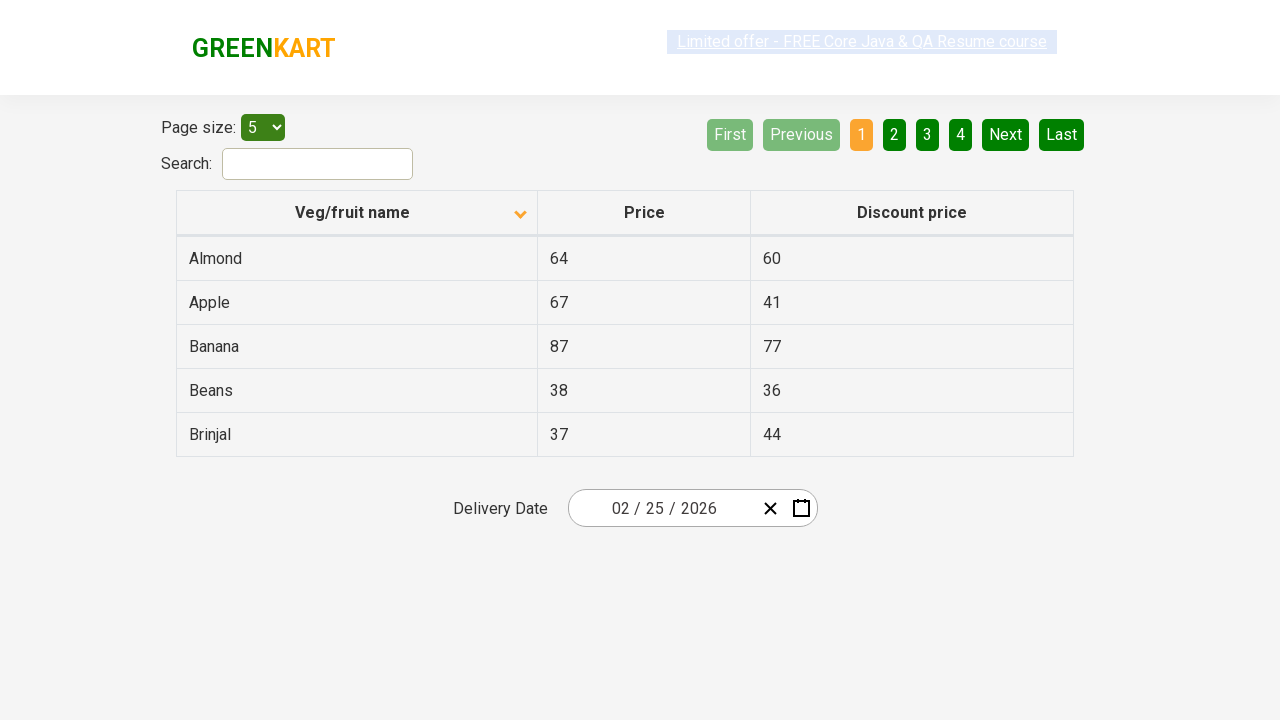

Found and retrieved price for Banana item
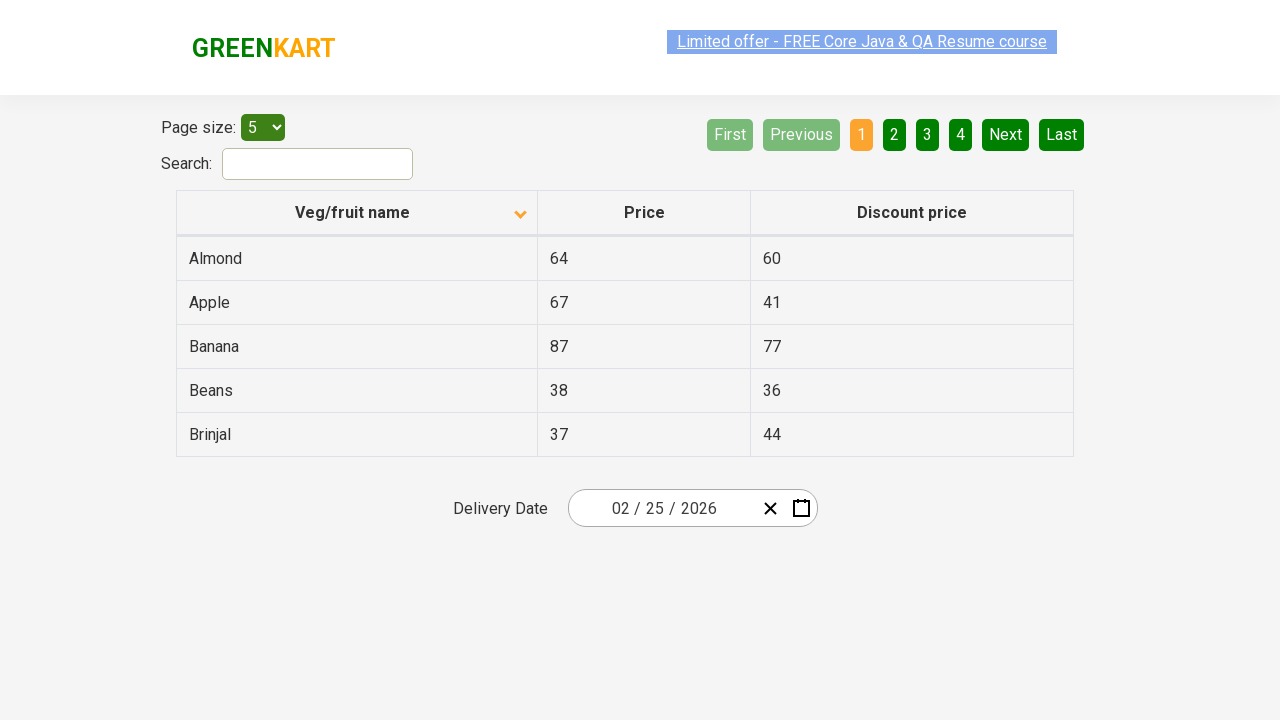

Filled search field with 'Rice' to filter table results on //div/child::input[@id="search-field"]
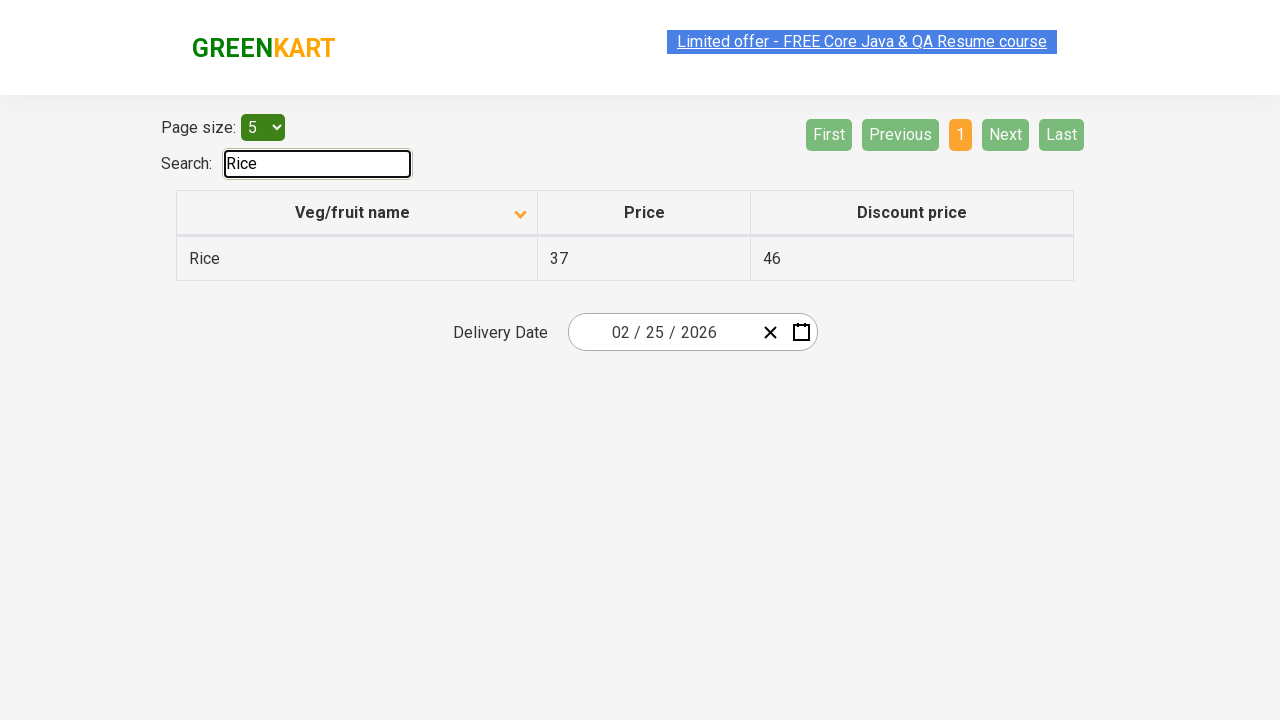

Waited 500ms for search filter to be applied
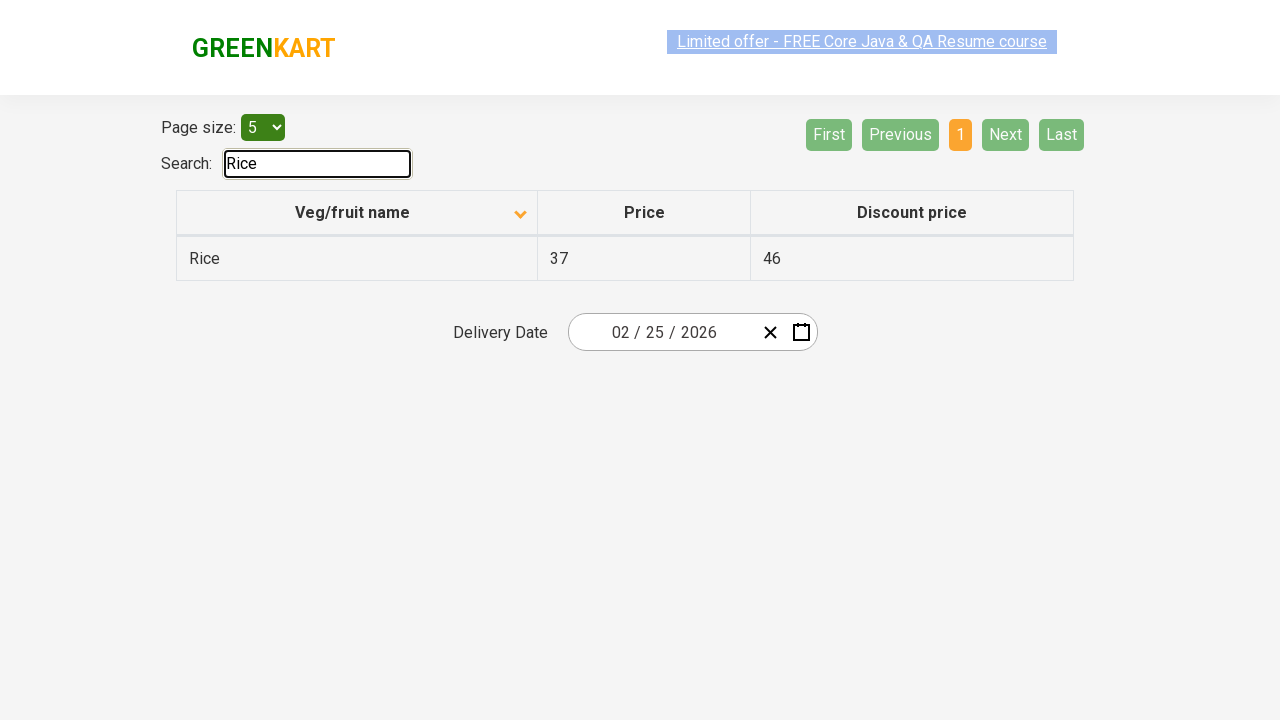

Retrieved all items from filtered table results
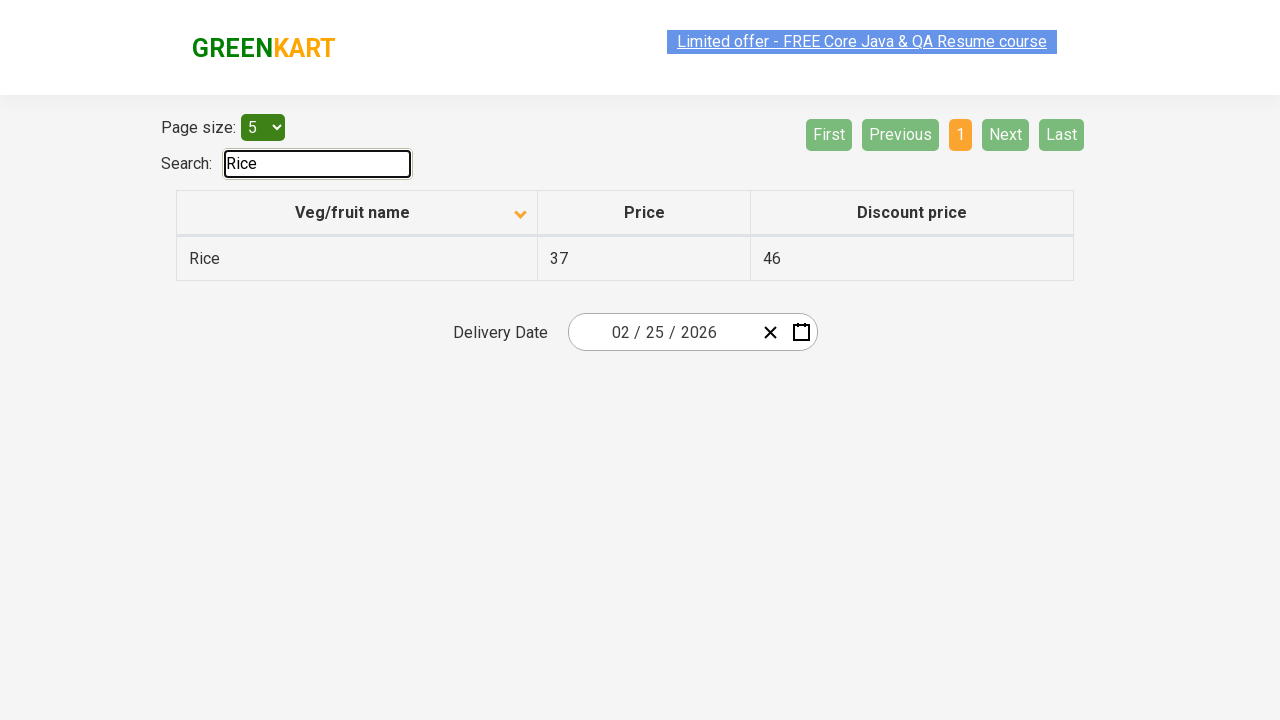

Verified all filtered results contain 'Rice' in their names
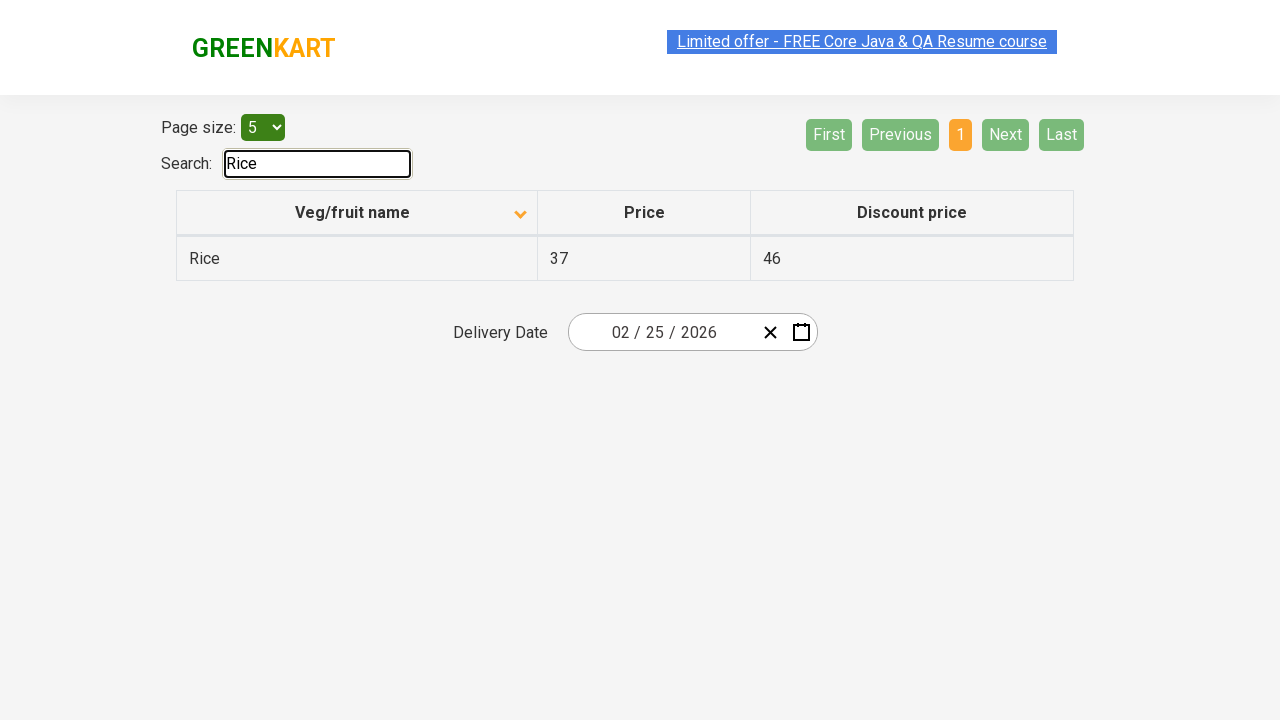

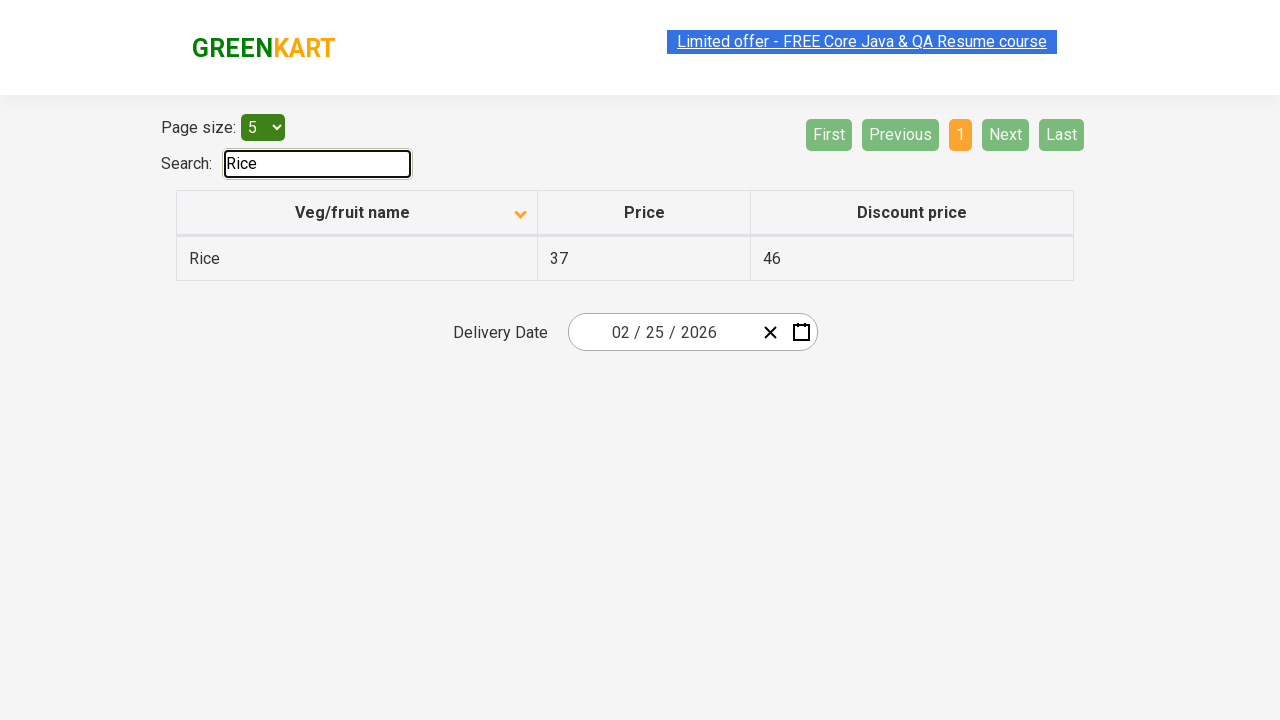